Navigates to an Ulta product page and clicks through multiple pages of product reviews by scrolling to the bottom and clicking the "Next" pagination button.

Starting URL: https://www.ulta.com/p/dont-despair-repair-deep-conditioning-hair-mask-pimprod2021375

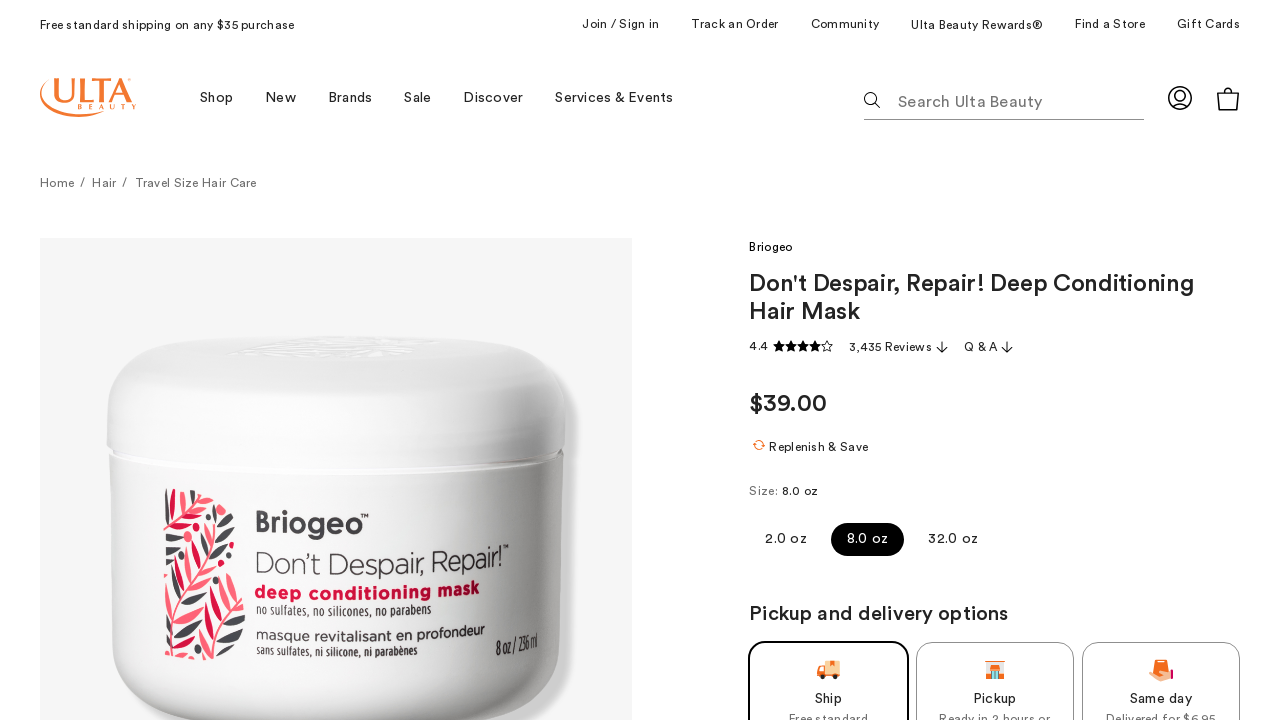

Waited for page to load with networkidle state
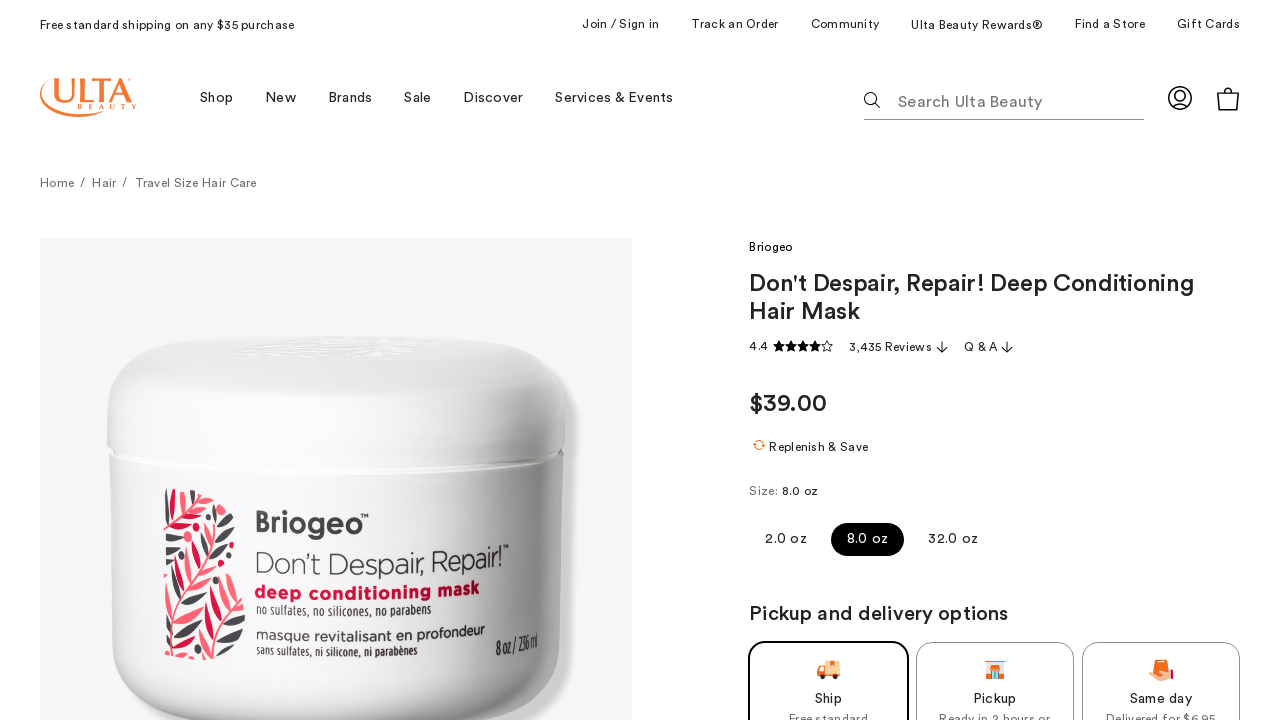

Scrolled to bottom of page to load reviews section
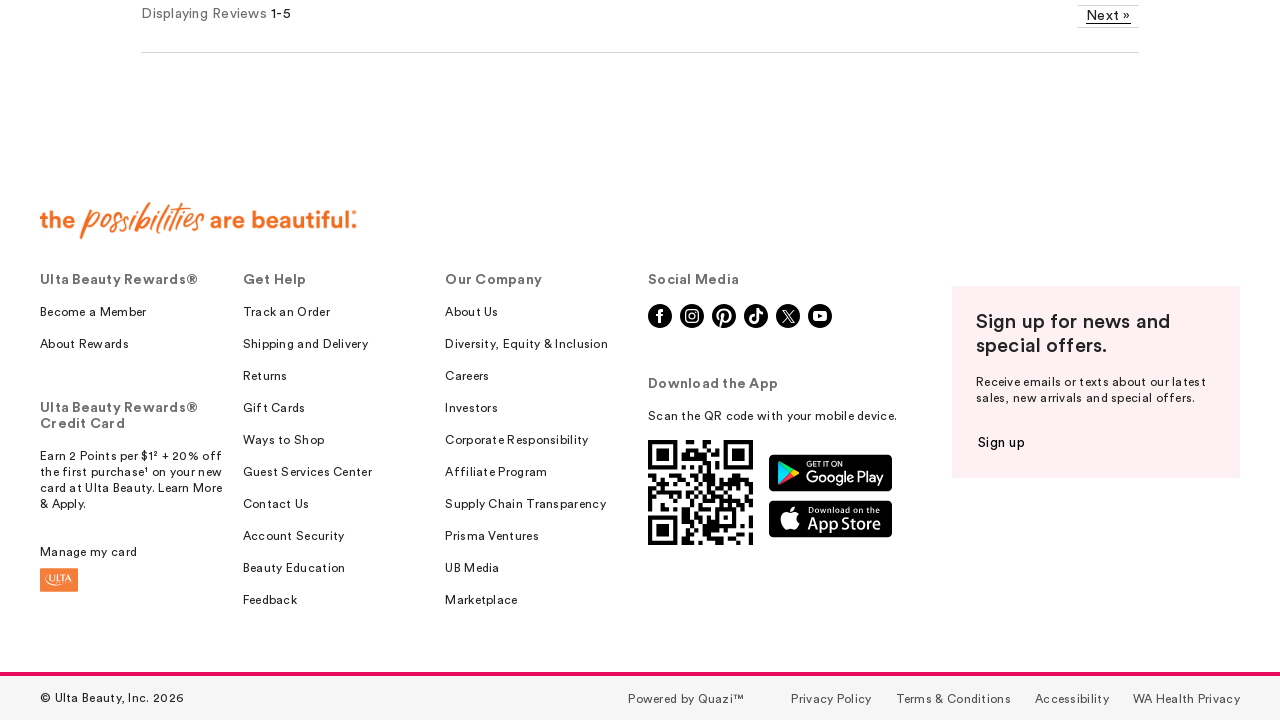

Waited 2 seconds for reviews content to load
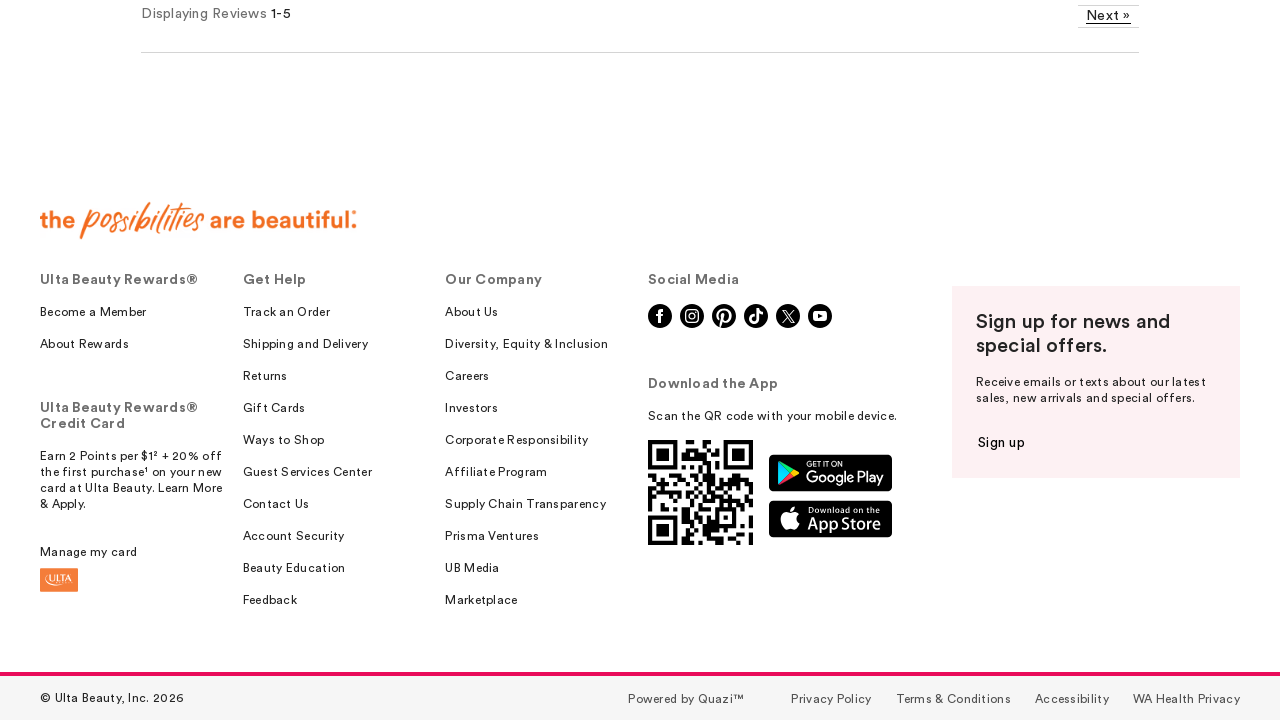

Located the Next pagination button
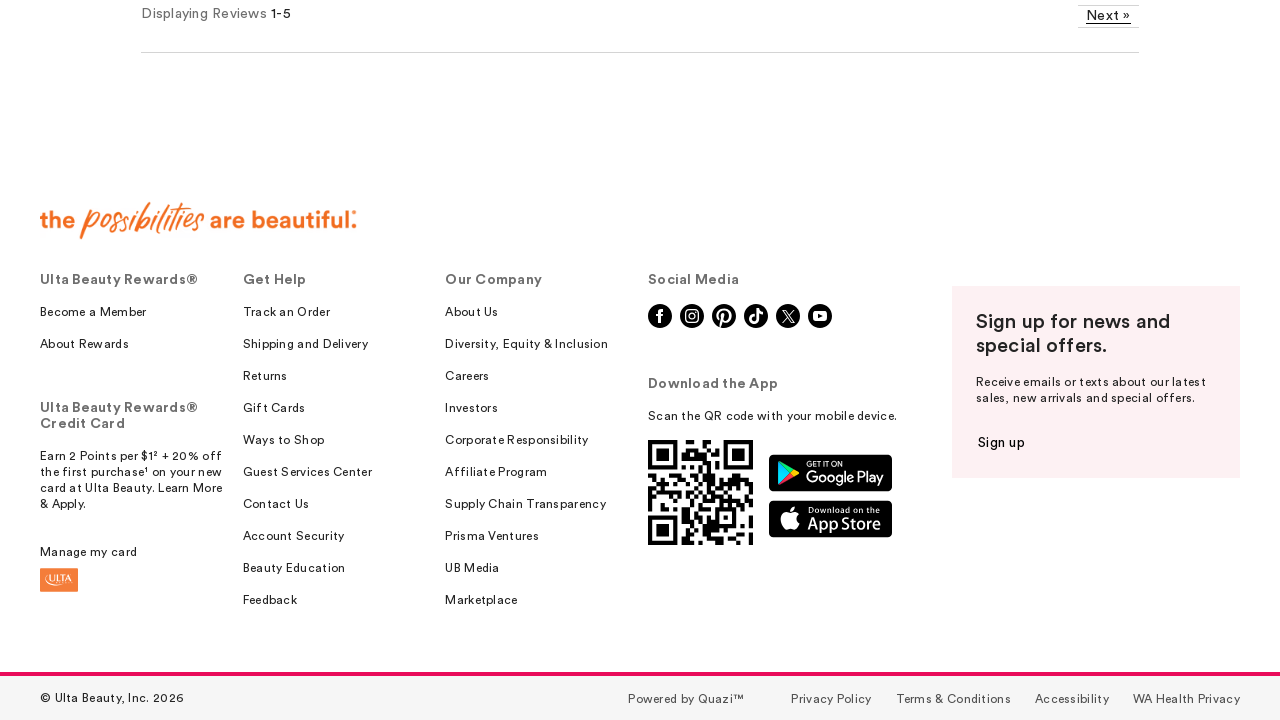

Clicked Next button to navigate to next page of reviews at (1103, 16) on a.pr-rd-pagination-btn:has-text("Next")
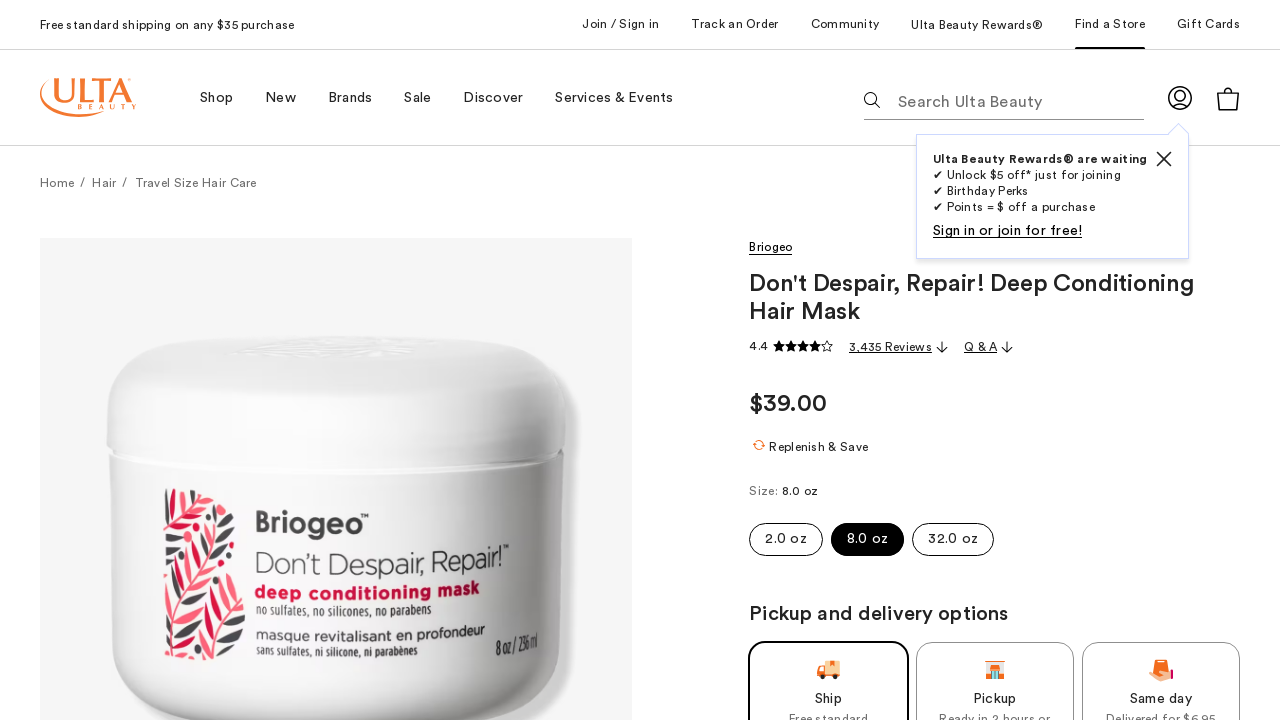

Waited 1 second for new reviews page to load
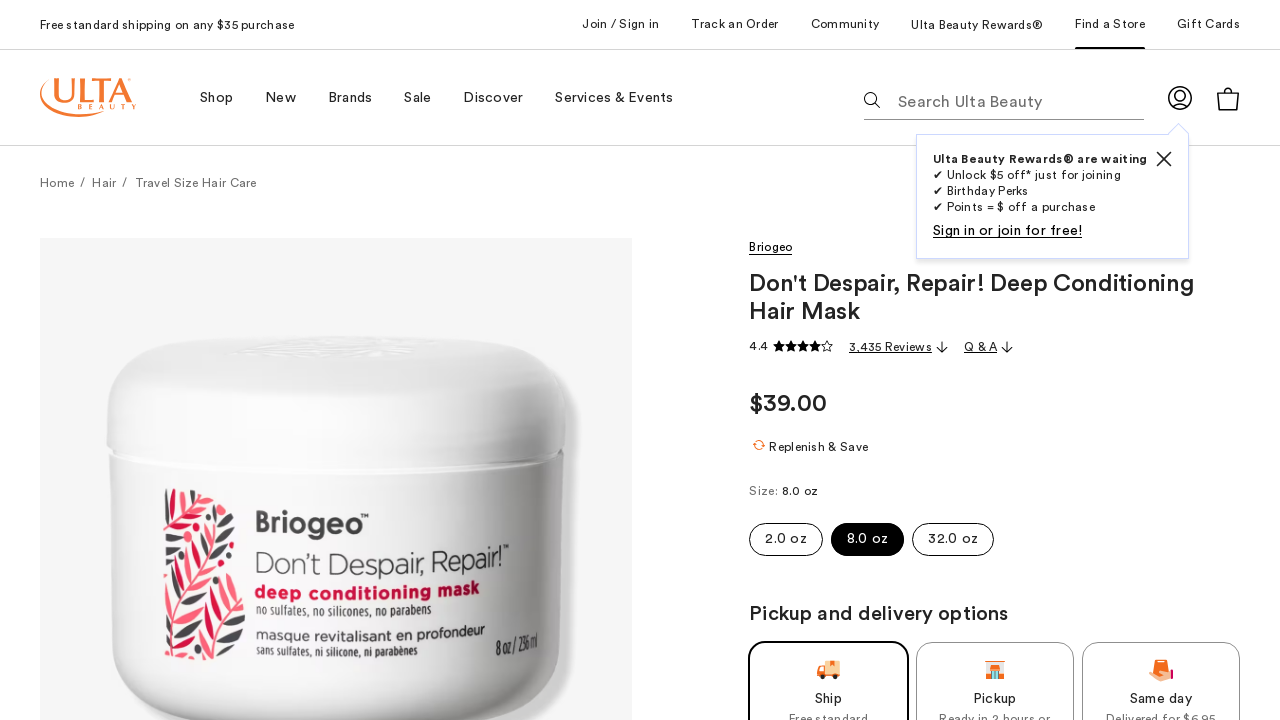

Scrolled to bottom of page to load reviews section
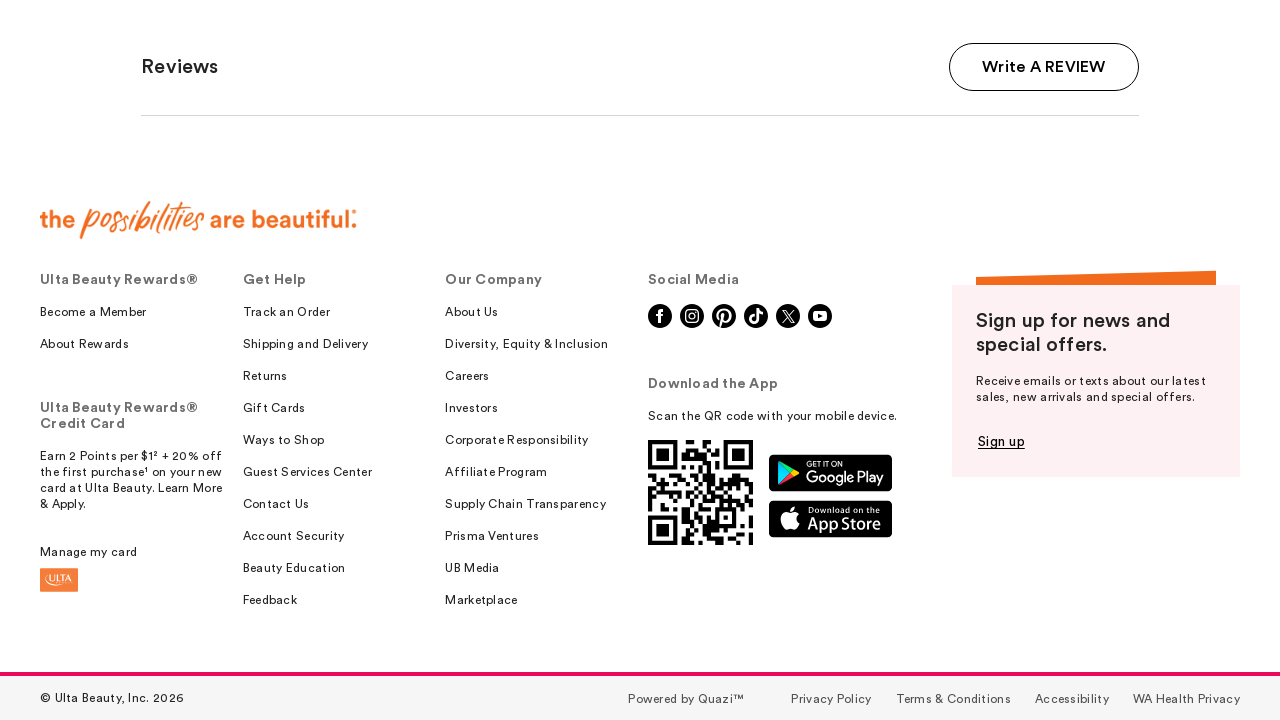

Waited 2 seconds for reviews content to load
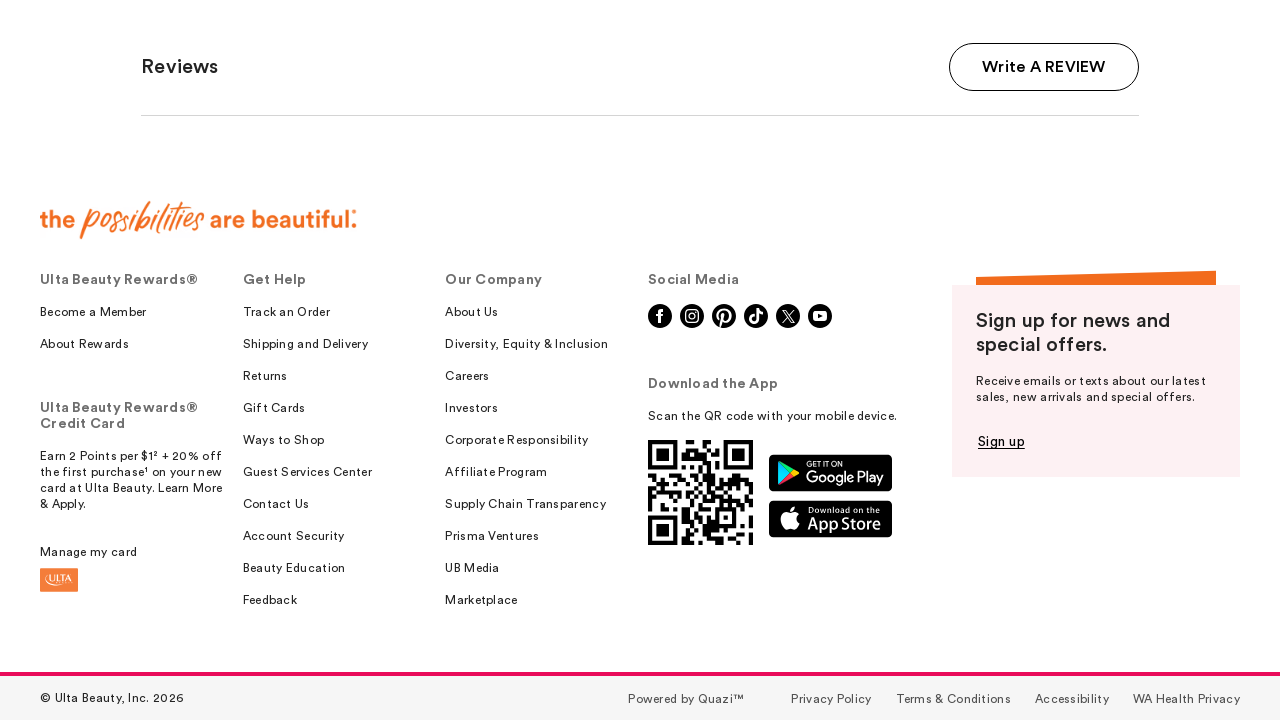

Located the Next pagination button
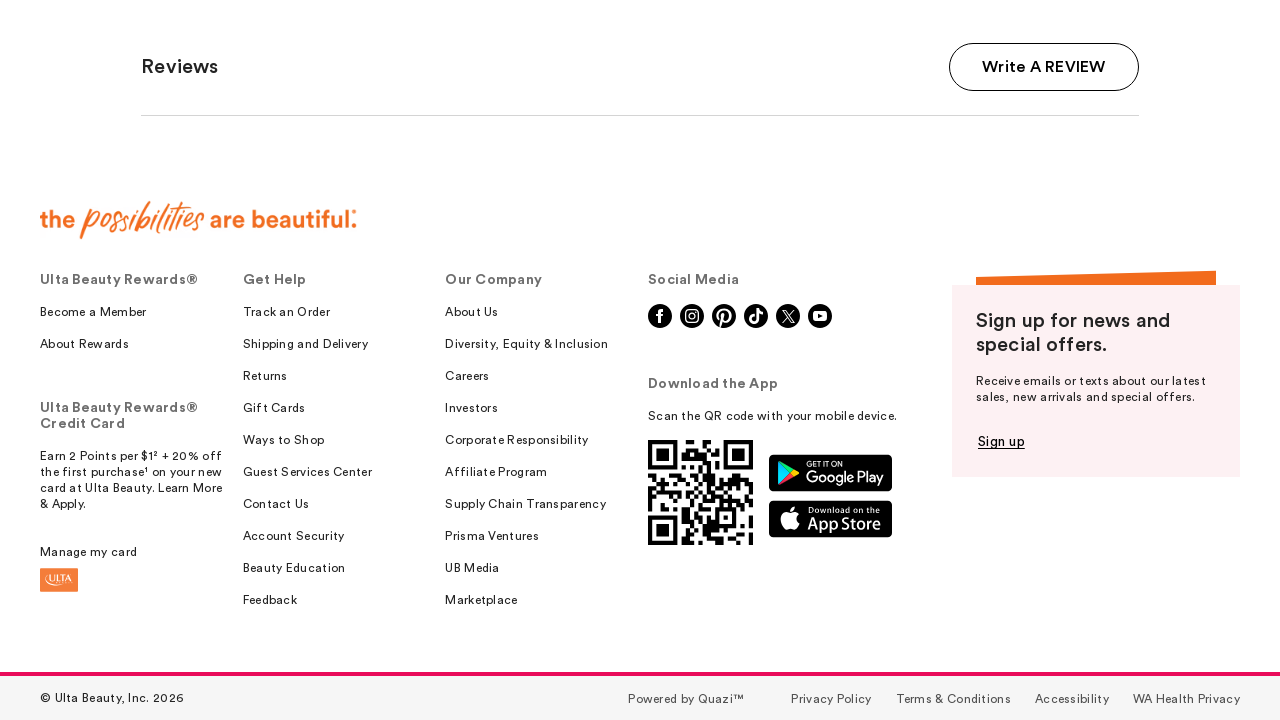

Scrolled to bottom of page to load reviews section
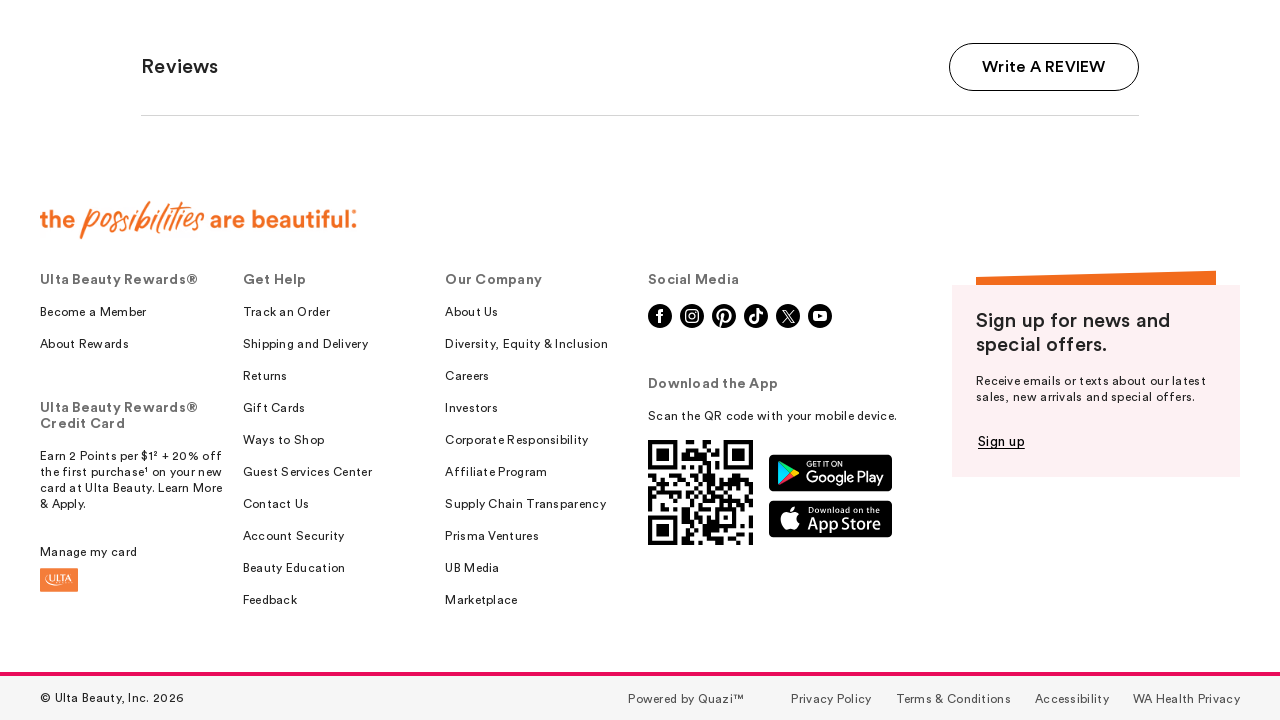

Waited 2 seconds for reviews content to load
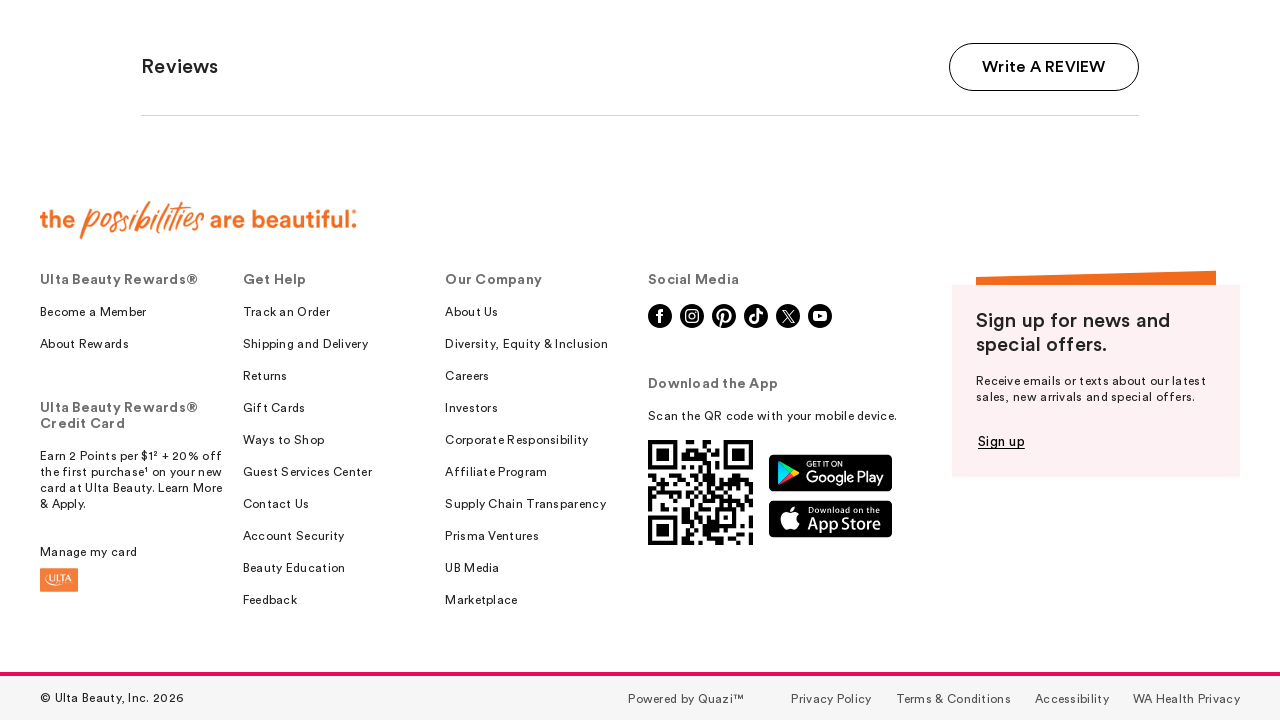

Located the Next pagination button
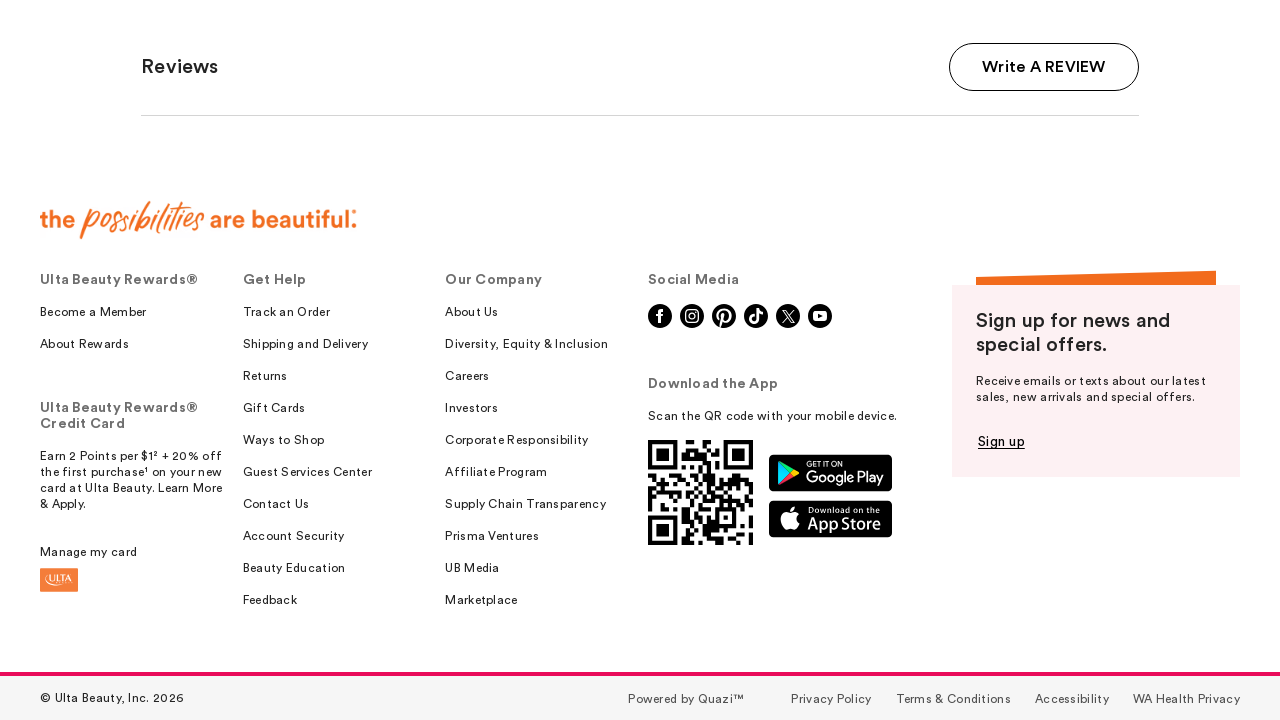

Scrolled to bottom of page to load reviews section
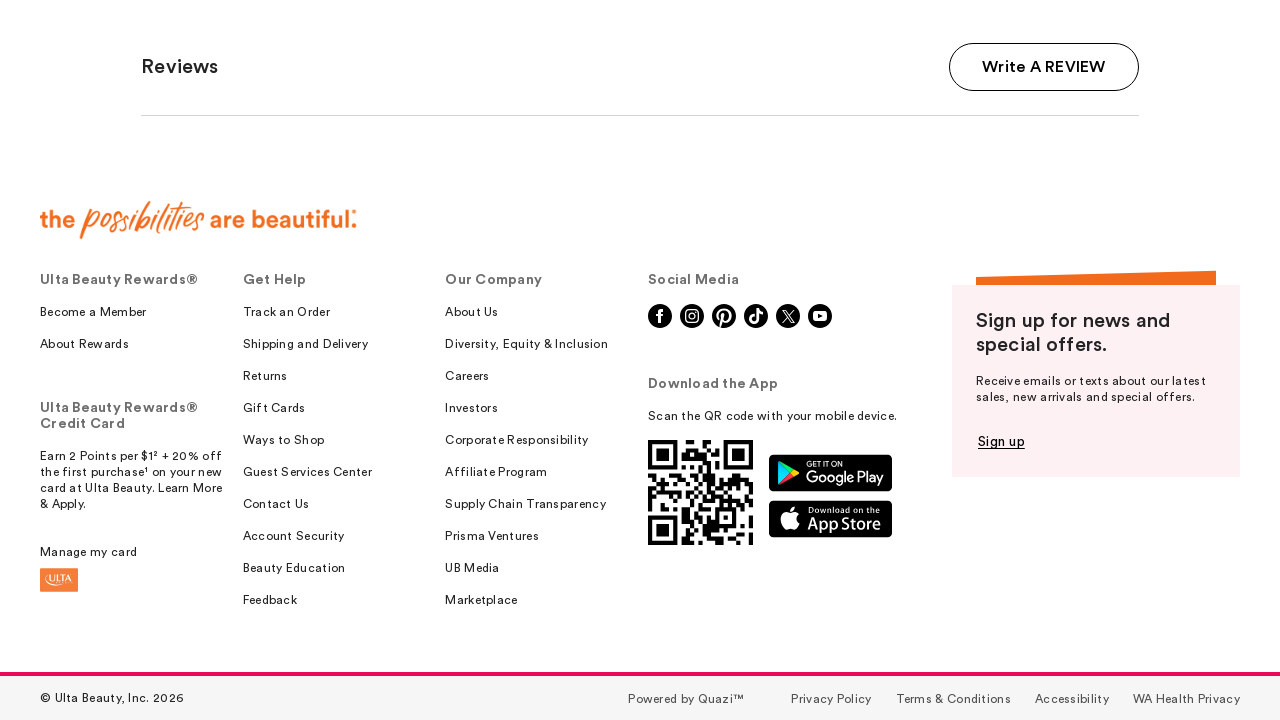

Waited 2 seconds for reviews content to load
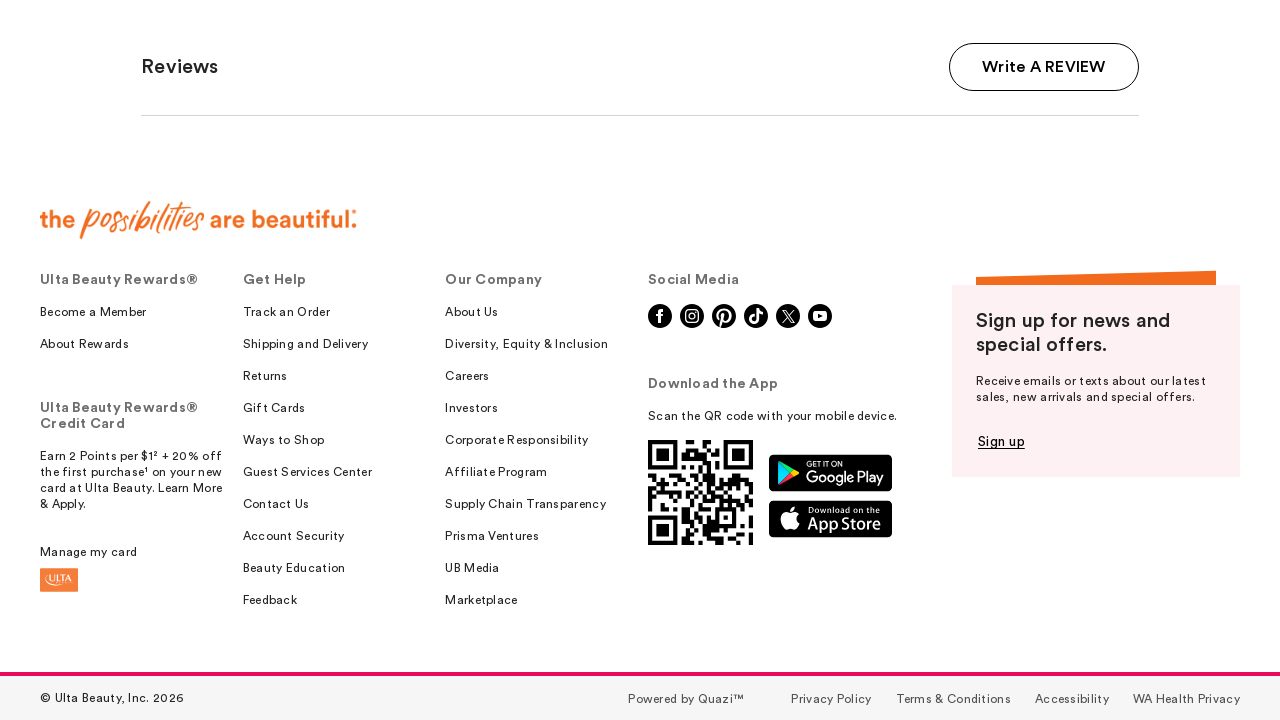

Located the Next pagination button
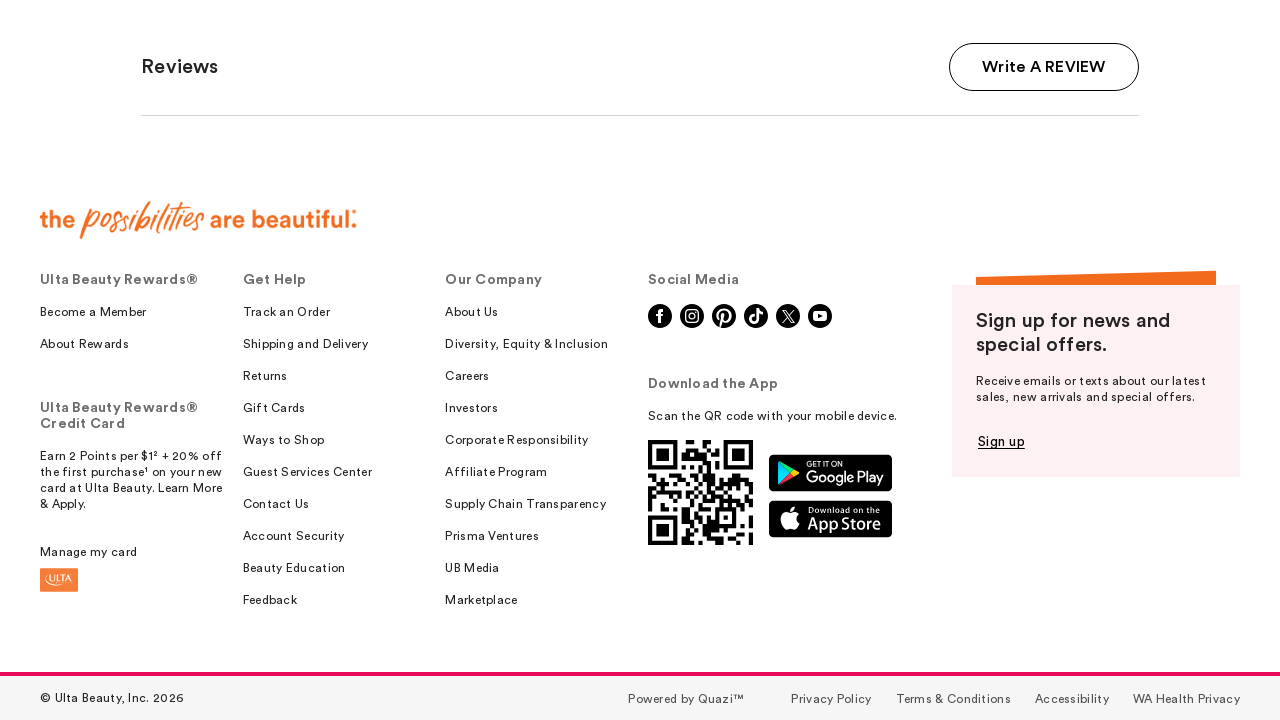

Scrolled to bottom of page to load reviews section
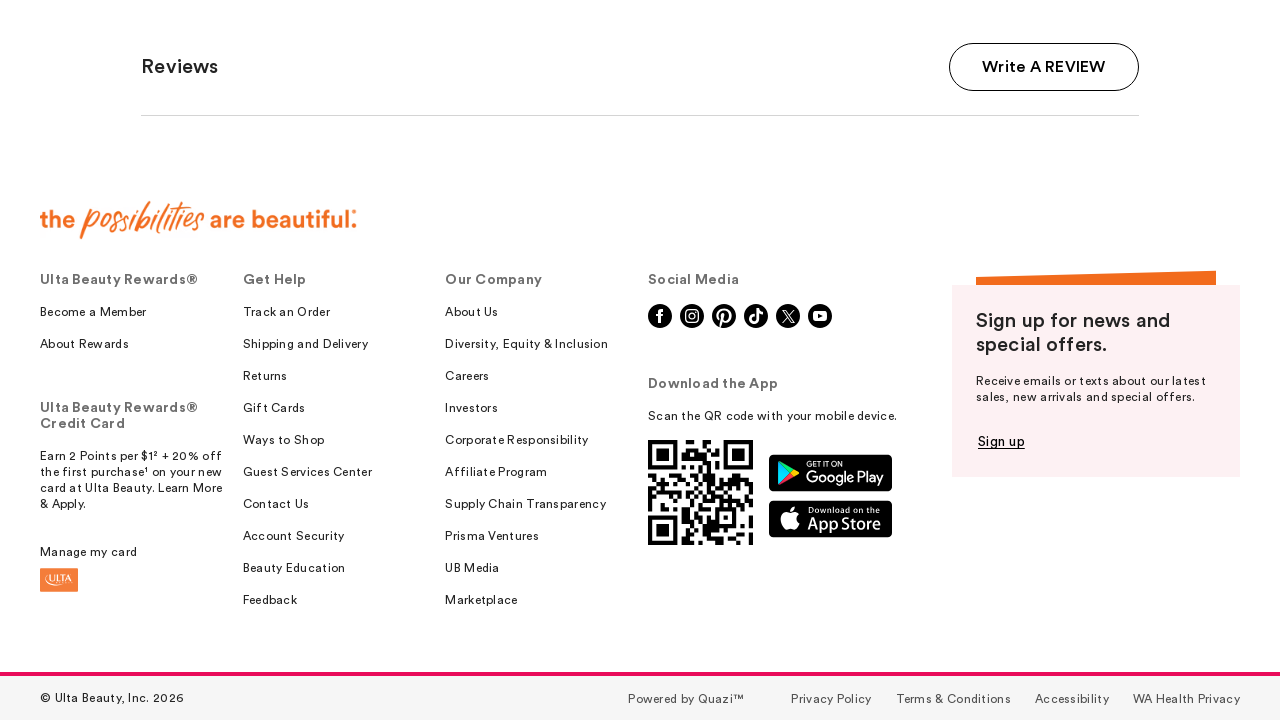

Waited 2 seconds for reviews content to load
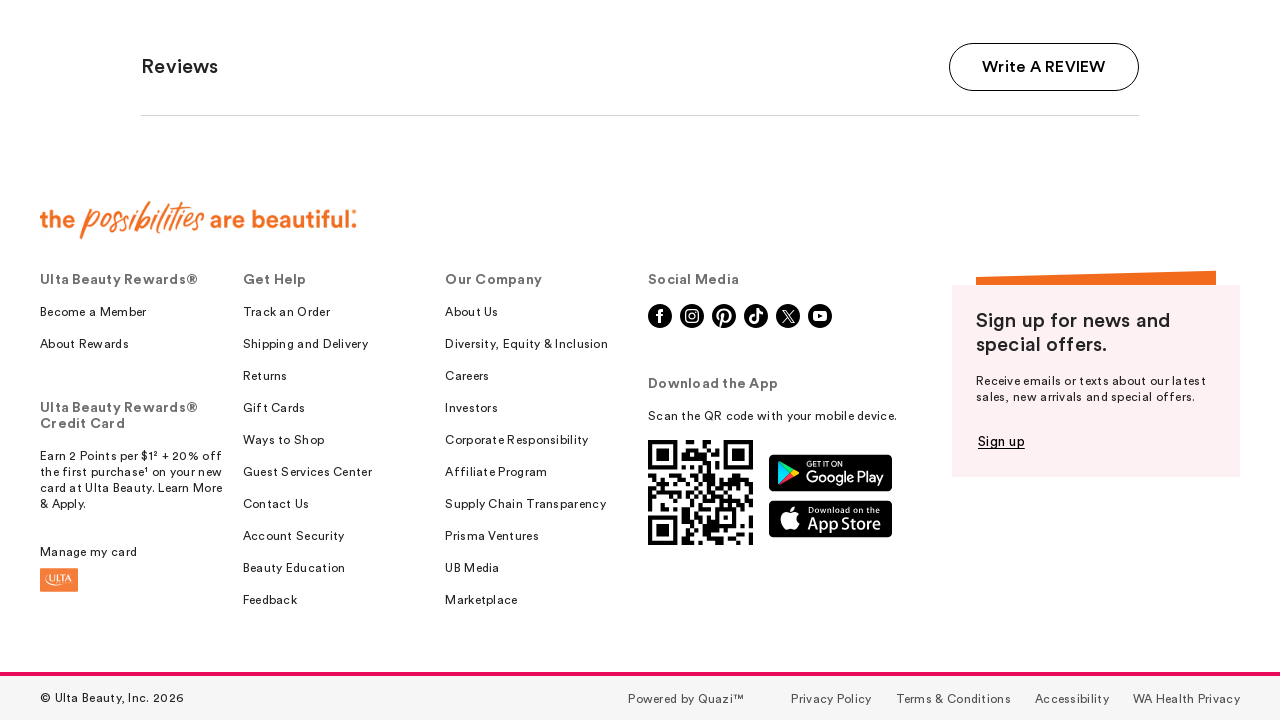

Located the Next pagination button
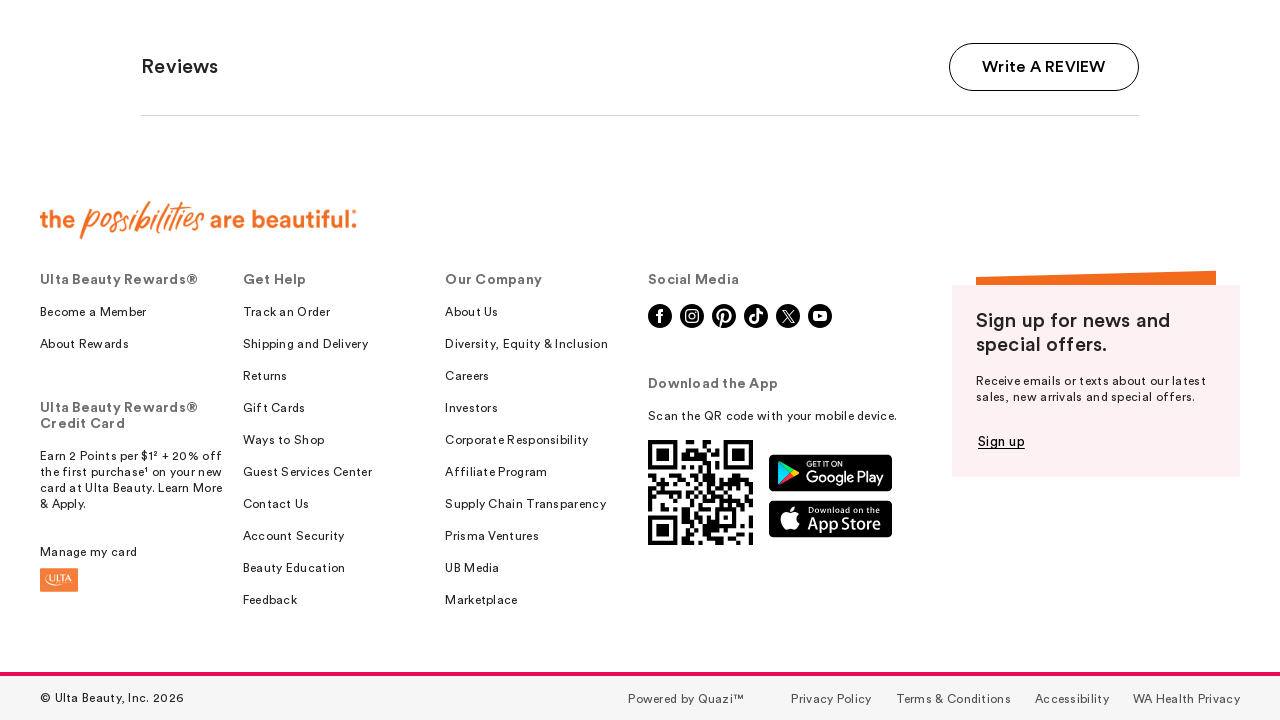

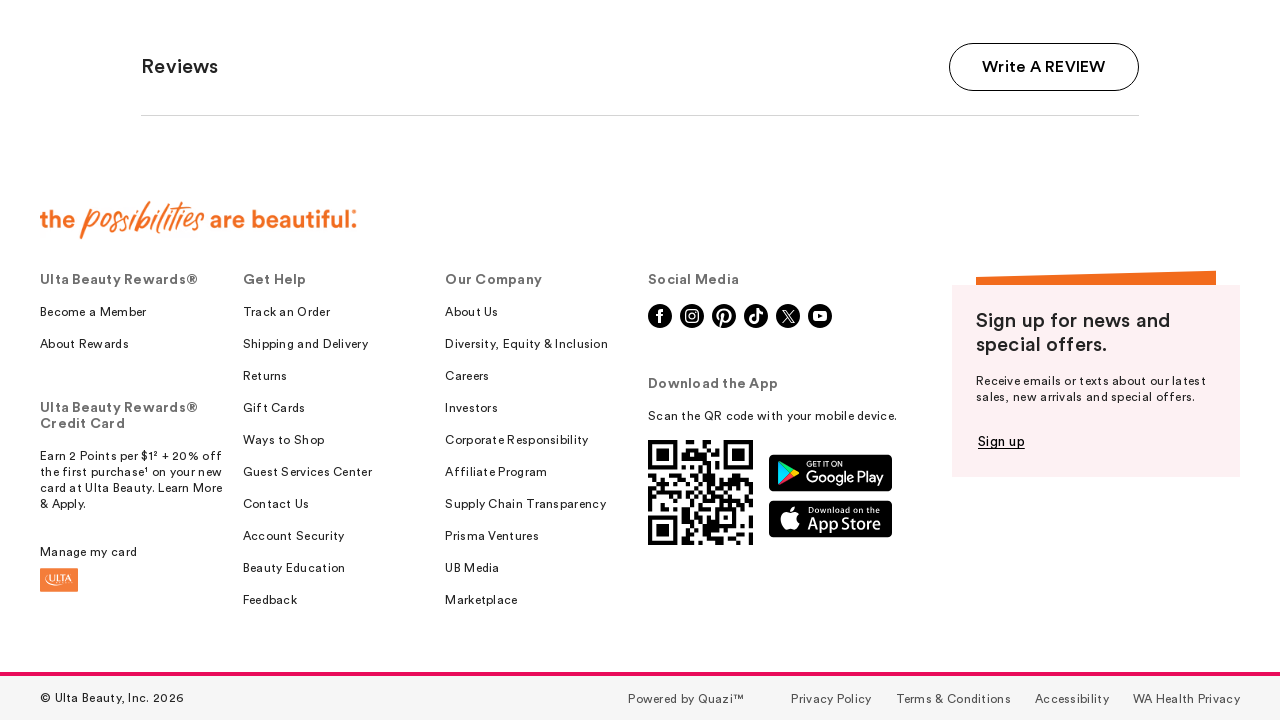